Tests the search functionality on a demo e-commerce store by entering "Hoodie" in the search field and submitting the search, then verifies product elements are displayed on the results page.

Starting URL: http://demostore.supersqa.com

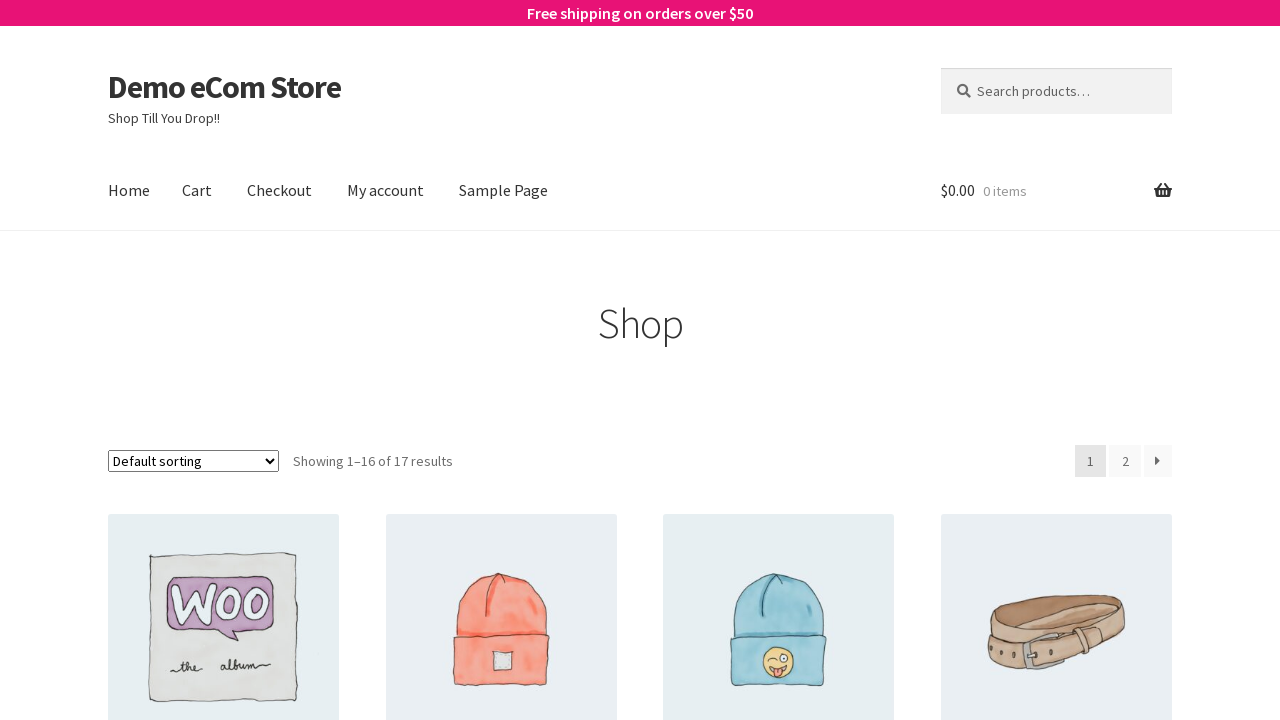

Waited for cart element to load
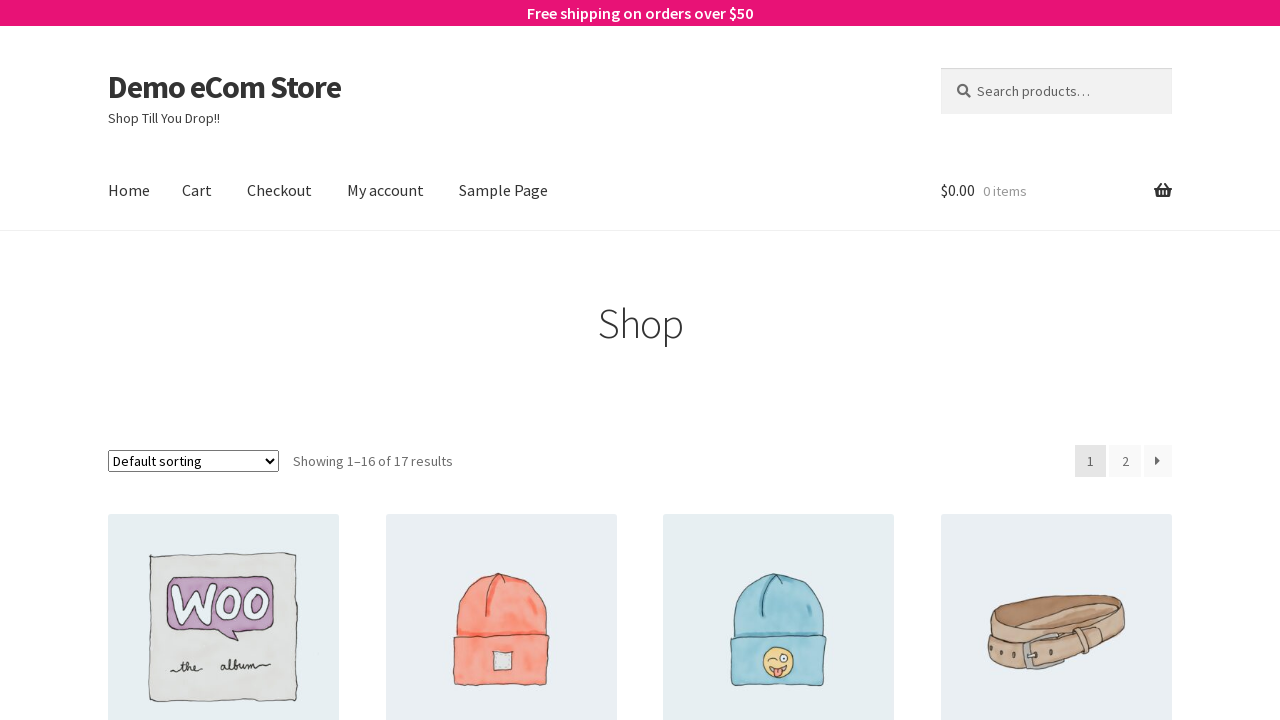

Filled search field with 'Hoodie' on #woocommerce-product-search-field-0
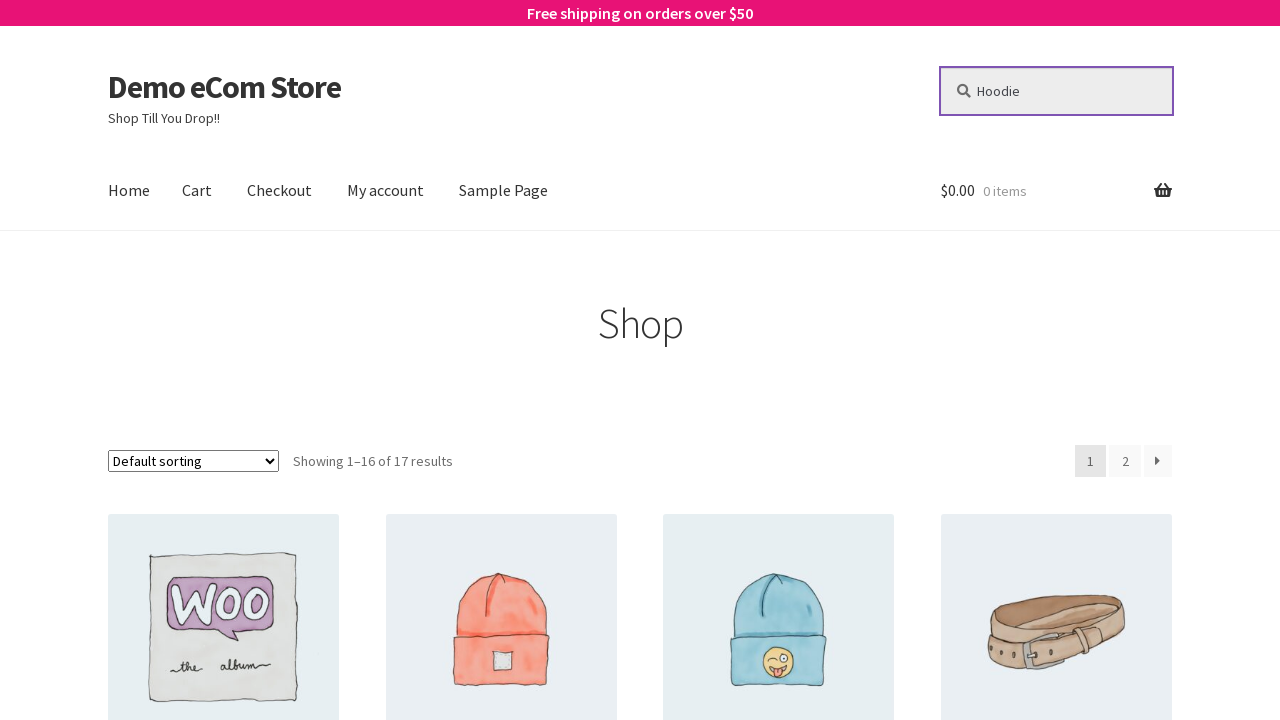

Pressed Enter to submit search for 'Hoodie' on #woocommerce-product-search-field-0
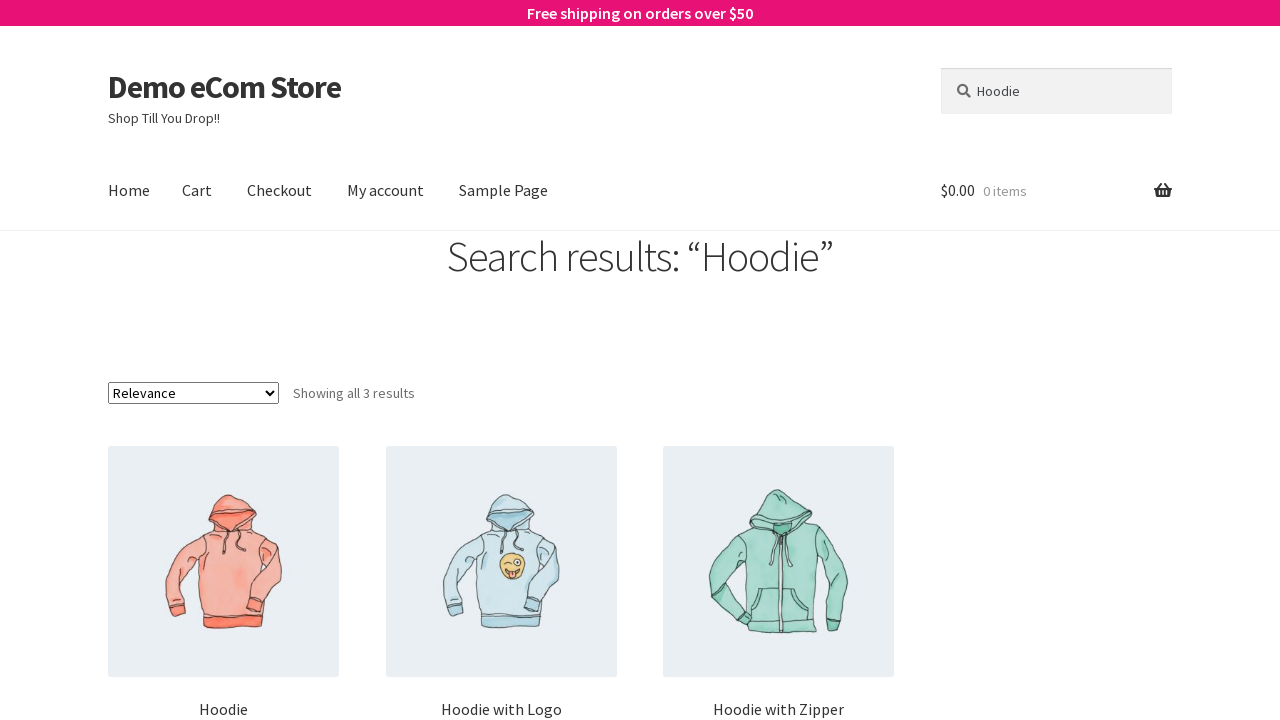

Search results loaded and product elements are displayed
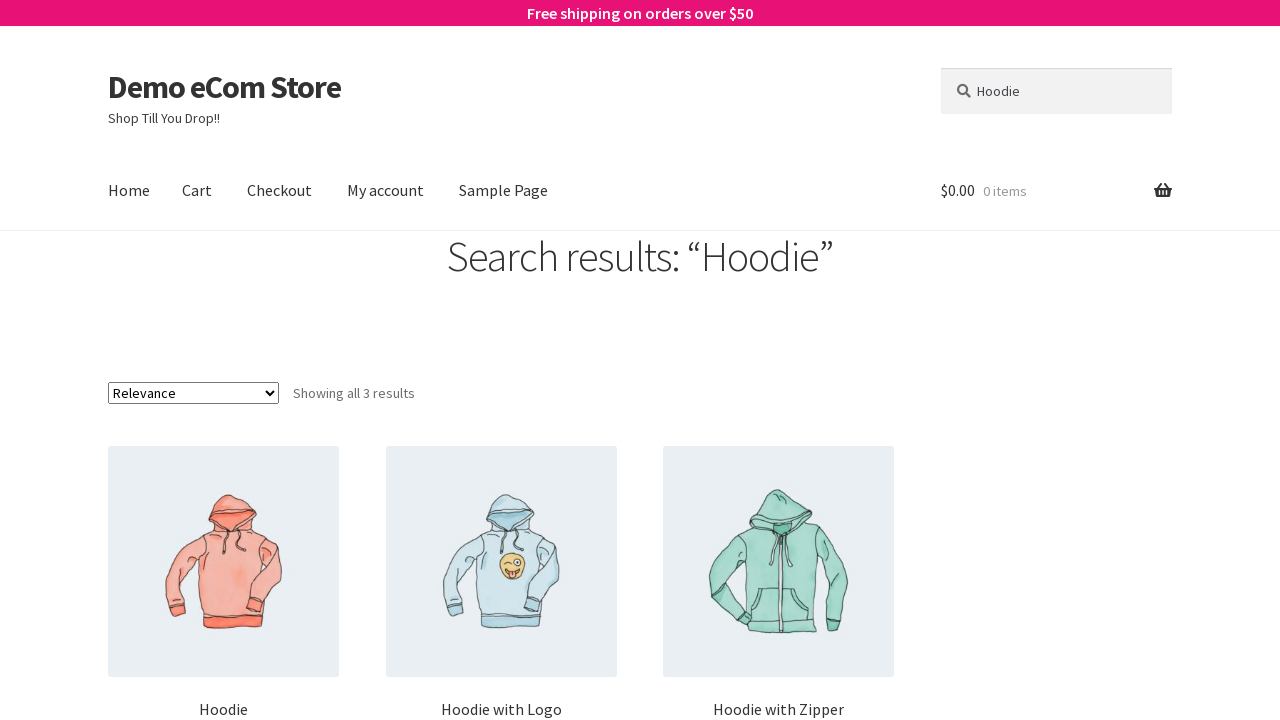

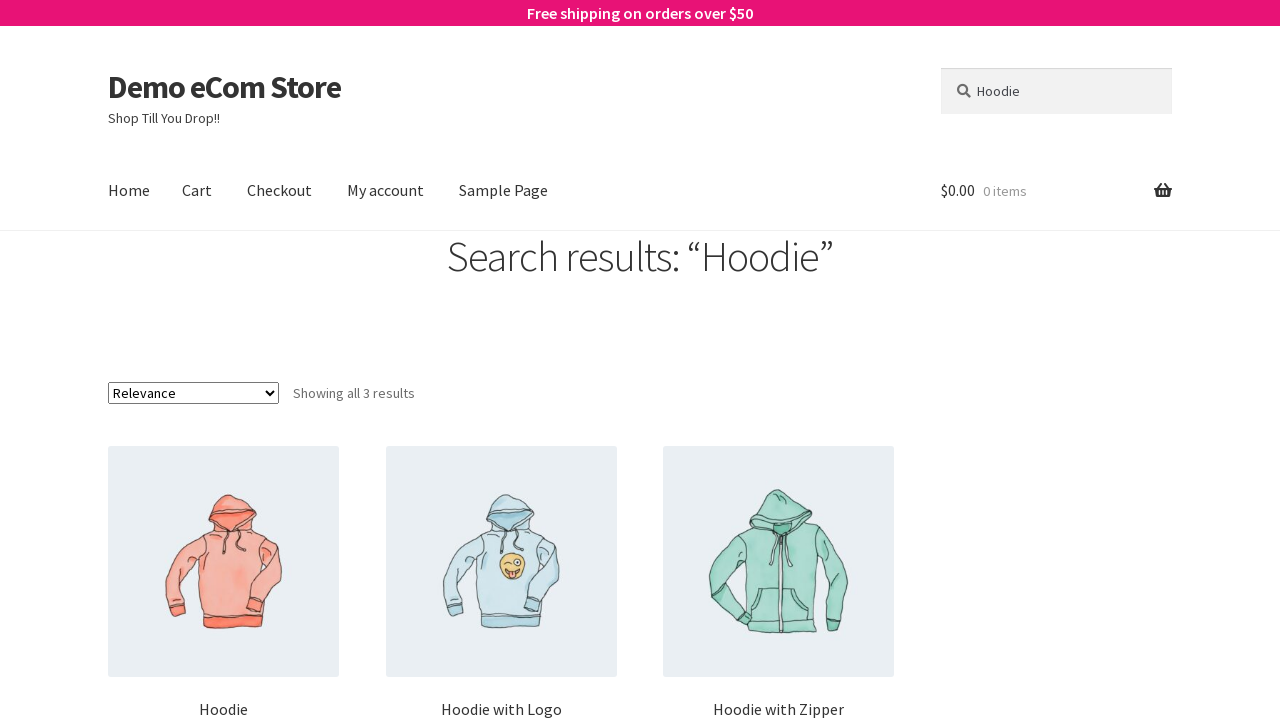